Tests window handling by navigating to W3Schools, switching to an iframe, clicking a "Try it" button that opens a new window, capturing information about the new window, and then closing it and switching back to the parent window.

Starting URL: https://www.w3schools.com/jsref/tryit.asp?filename=tryjsref_win_open

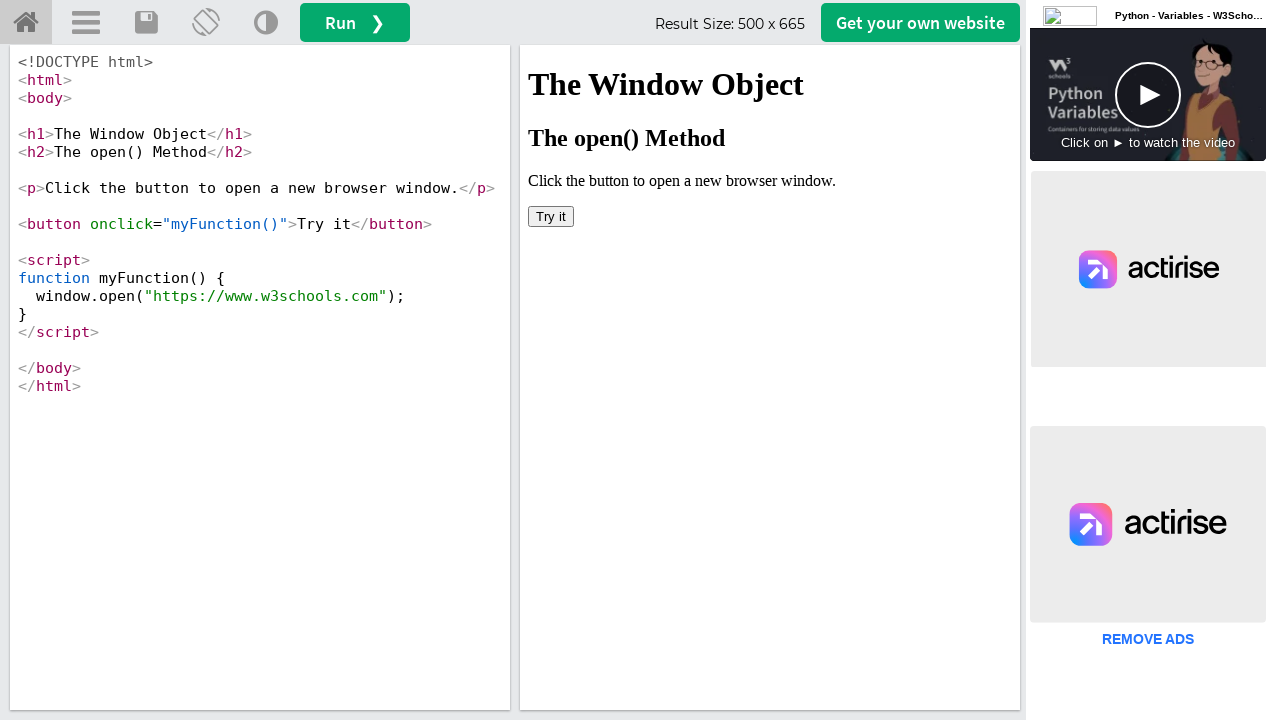

Located iframe with id 'iframeResult'
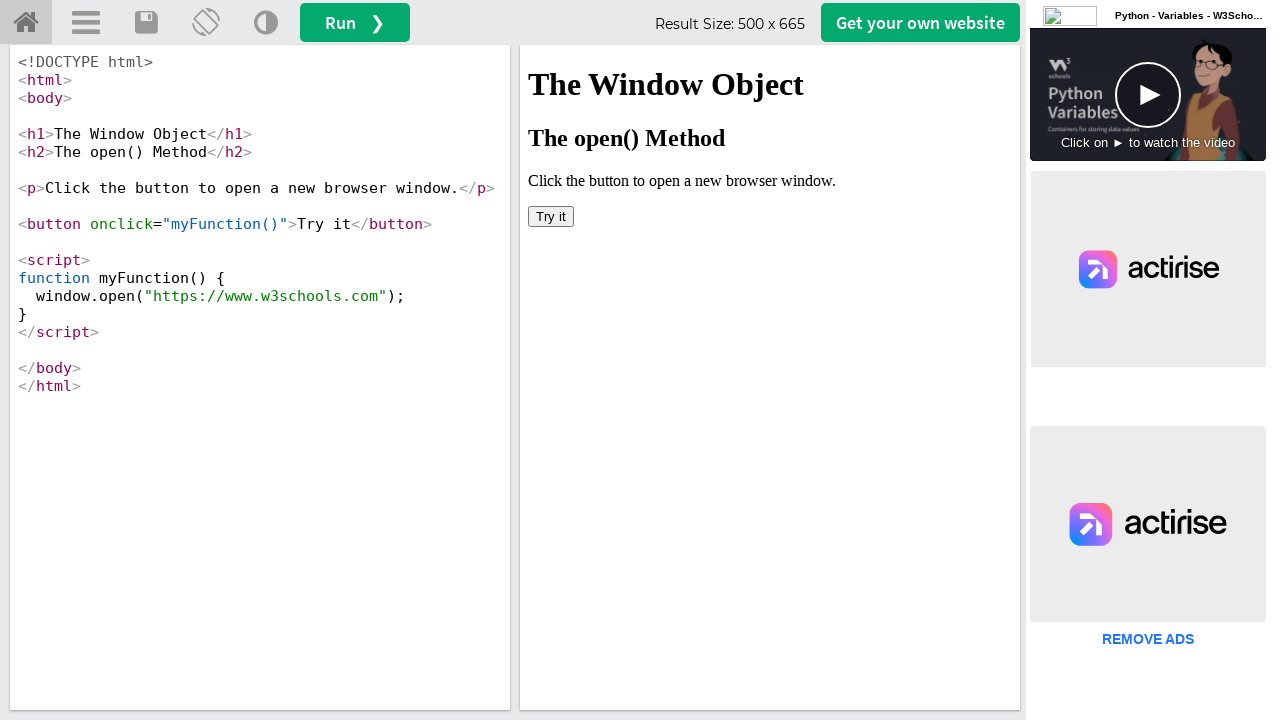

Clicked 'Try it' button inside iframe, new window opened at (551, 216) on #iframeResult >> internal:control=enter-frame >> xpath=//button[text()='Try it']
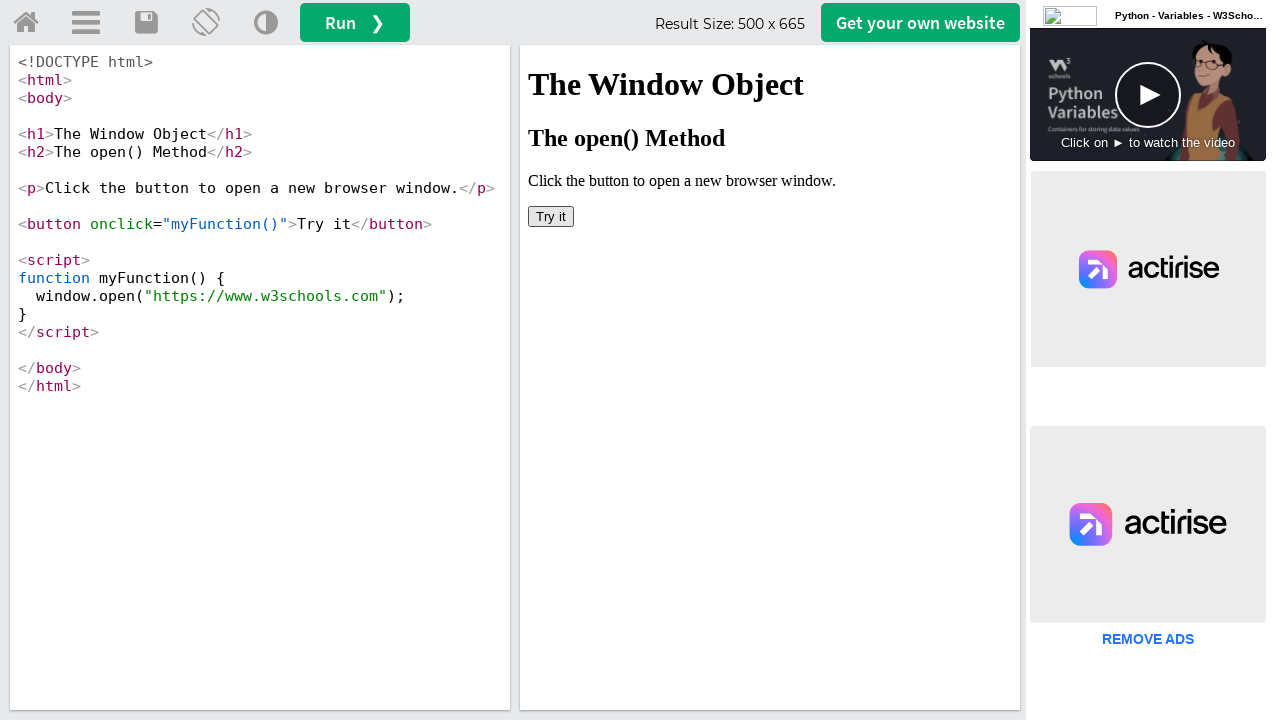

Captured reference to new popup window
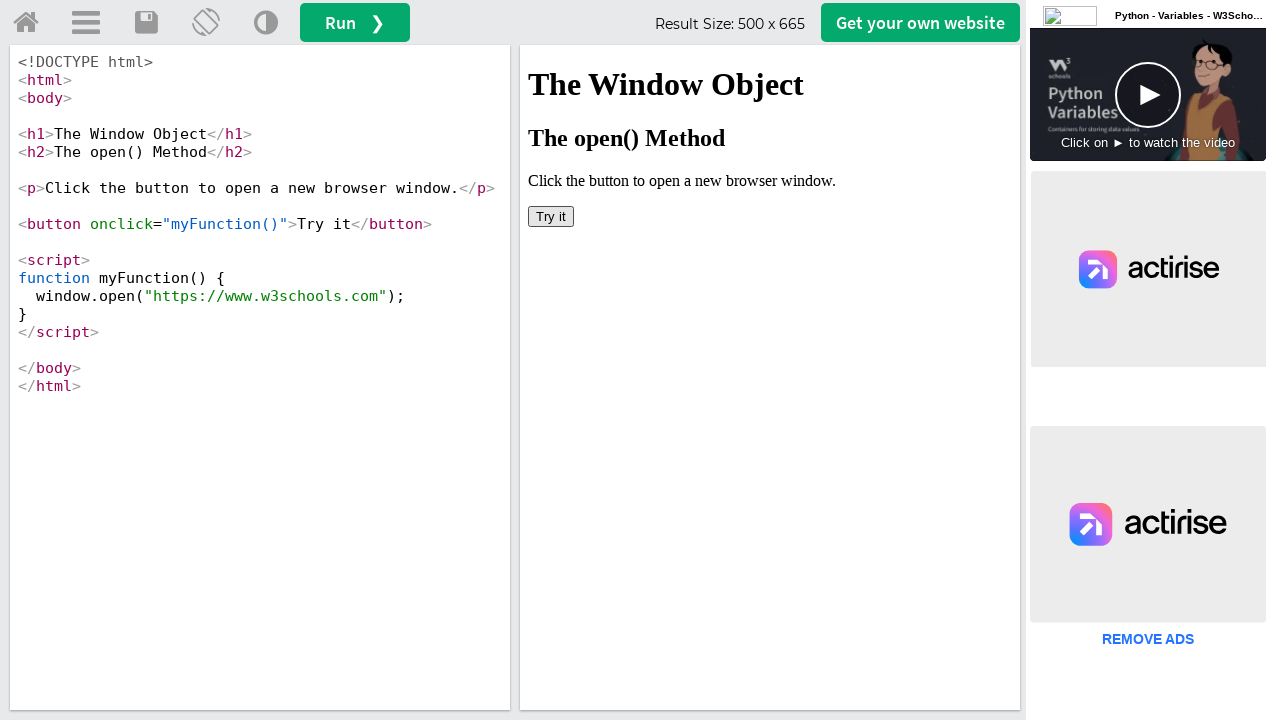

New window fully loaded
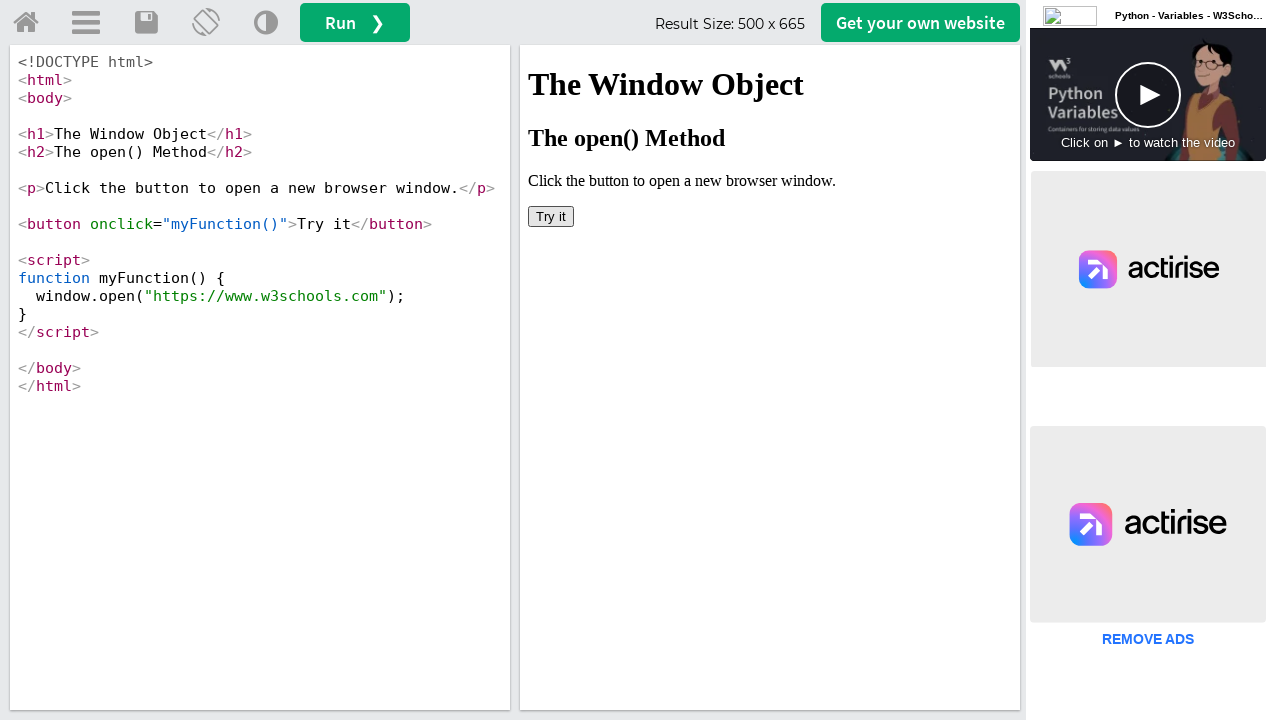

Captured new window URL: https://www.w3schools.com/, Title: W3Schools Online Web Tutorials
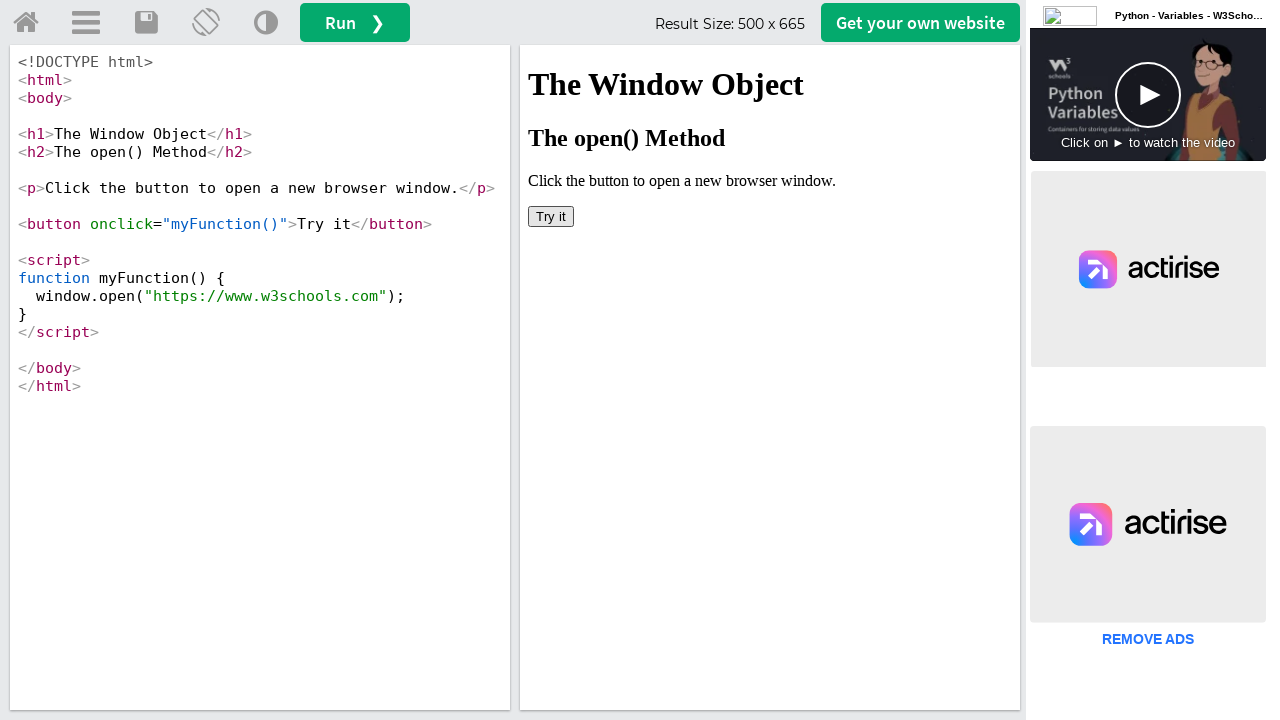

Closed the popup window
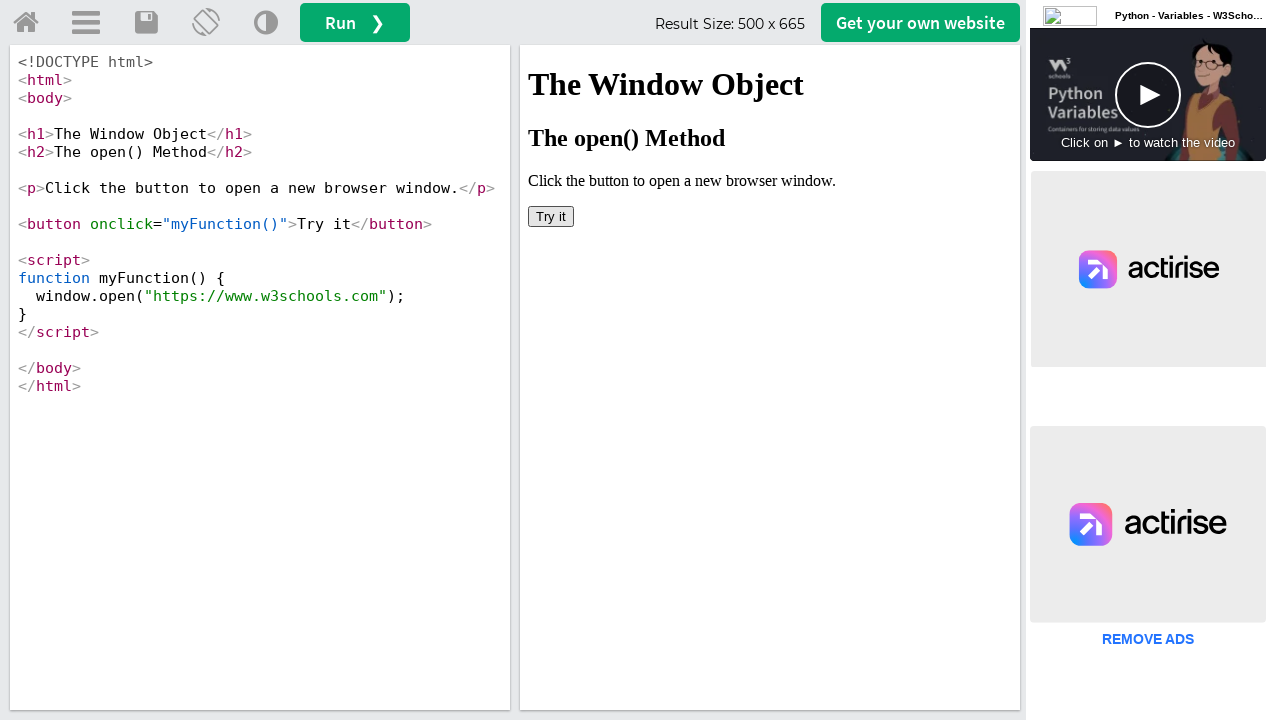

Parent page reloaded and is now active
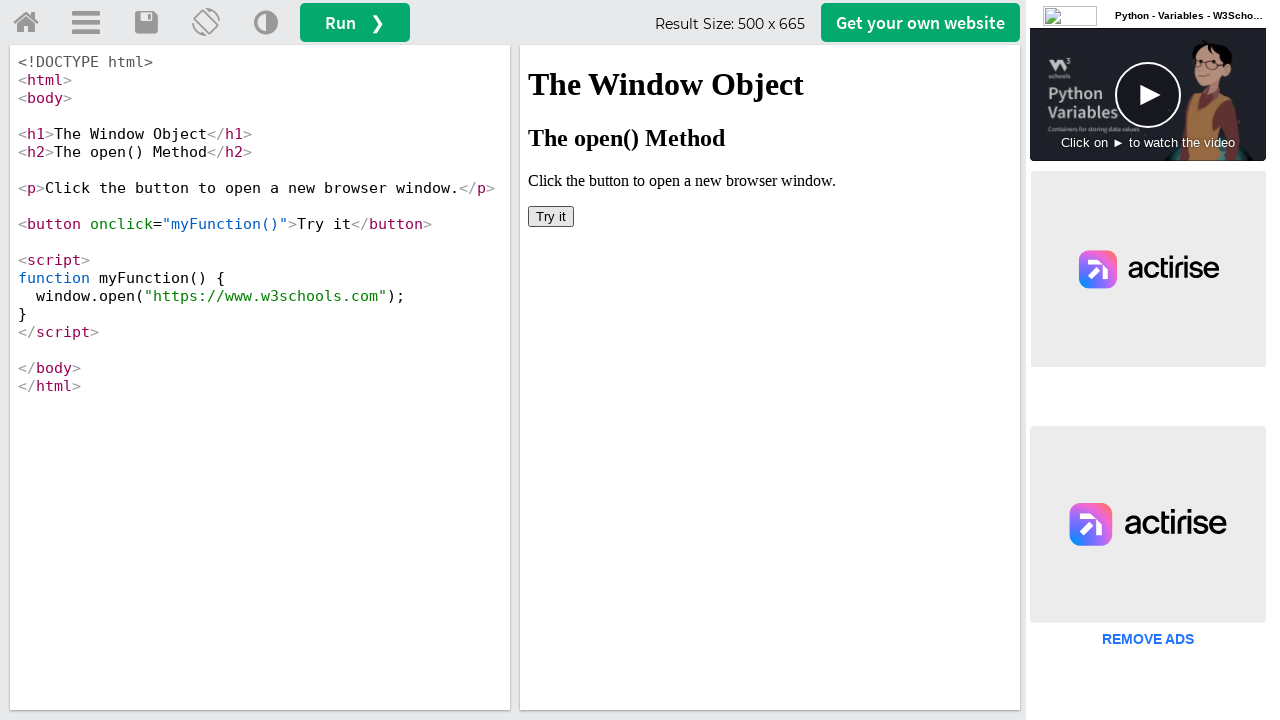

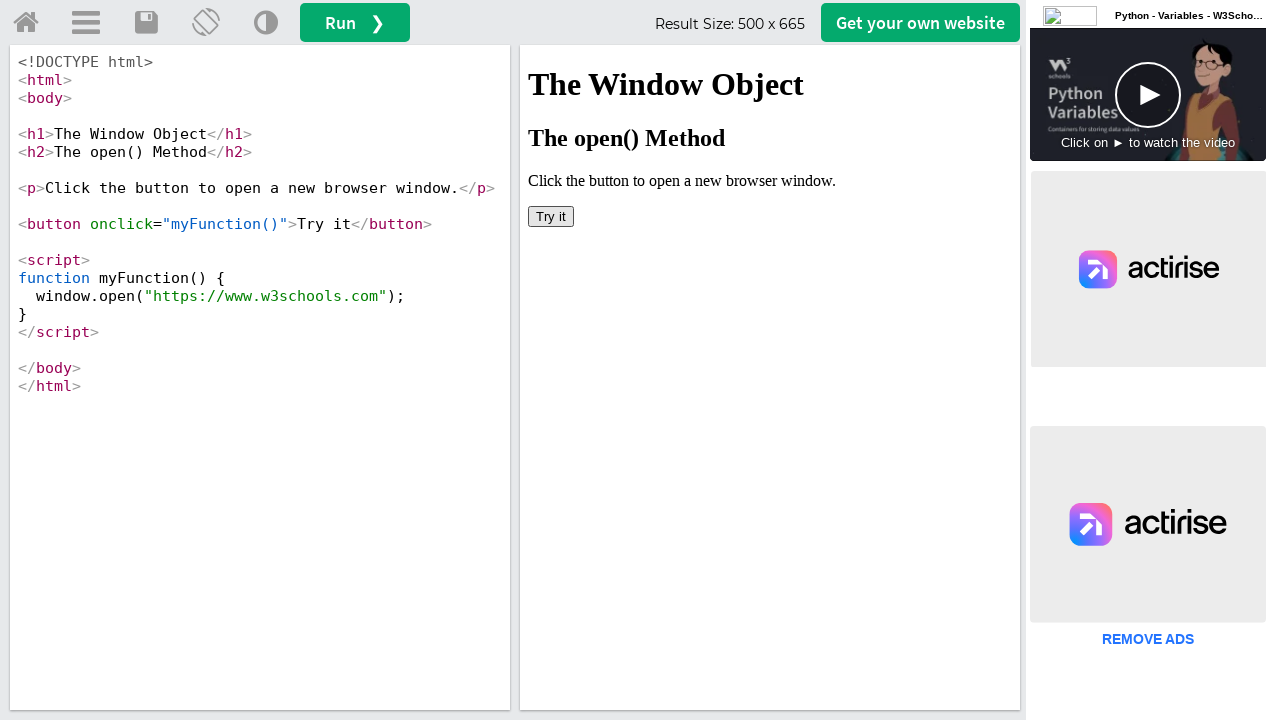